Selects the first three checkboxes and then unselects all selected checkboxes

Starting URL: https://testautomationpractice.blogspot.com/

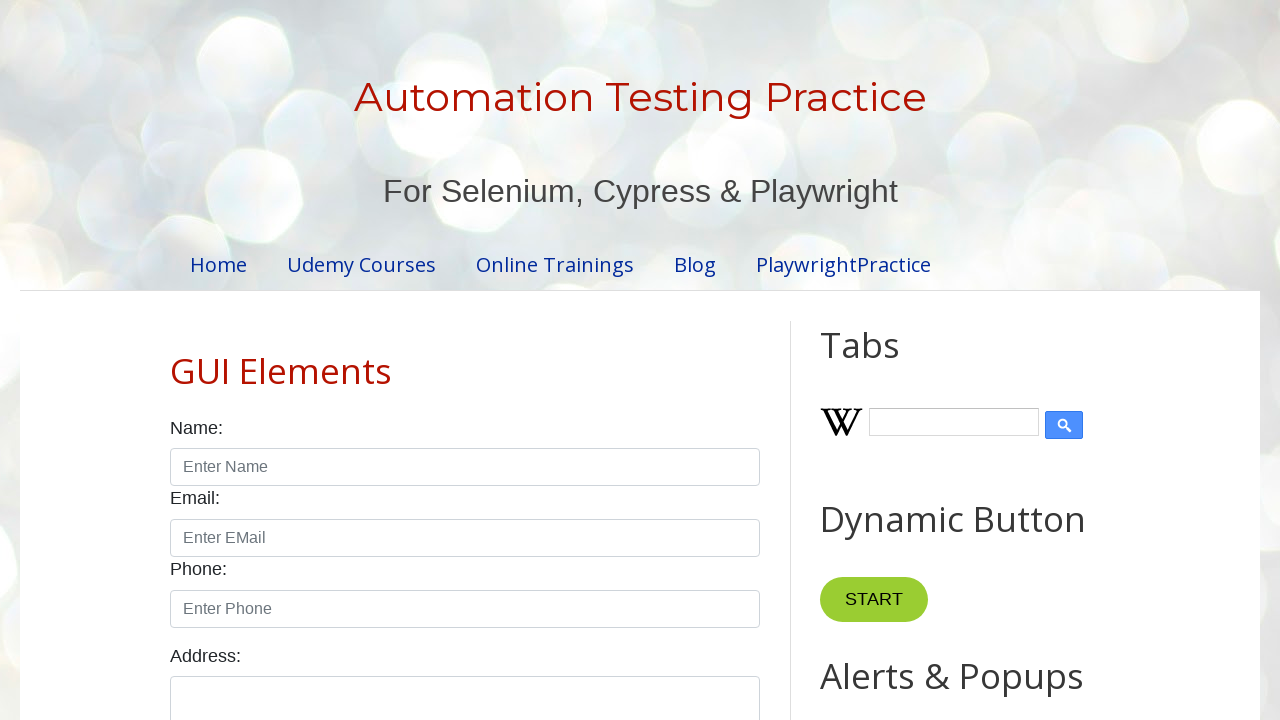

Located all checkboxes with class 'form-check-input'
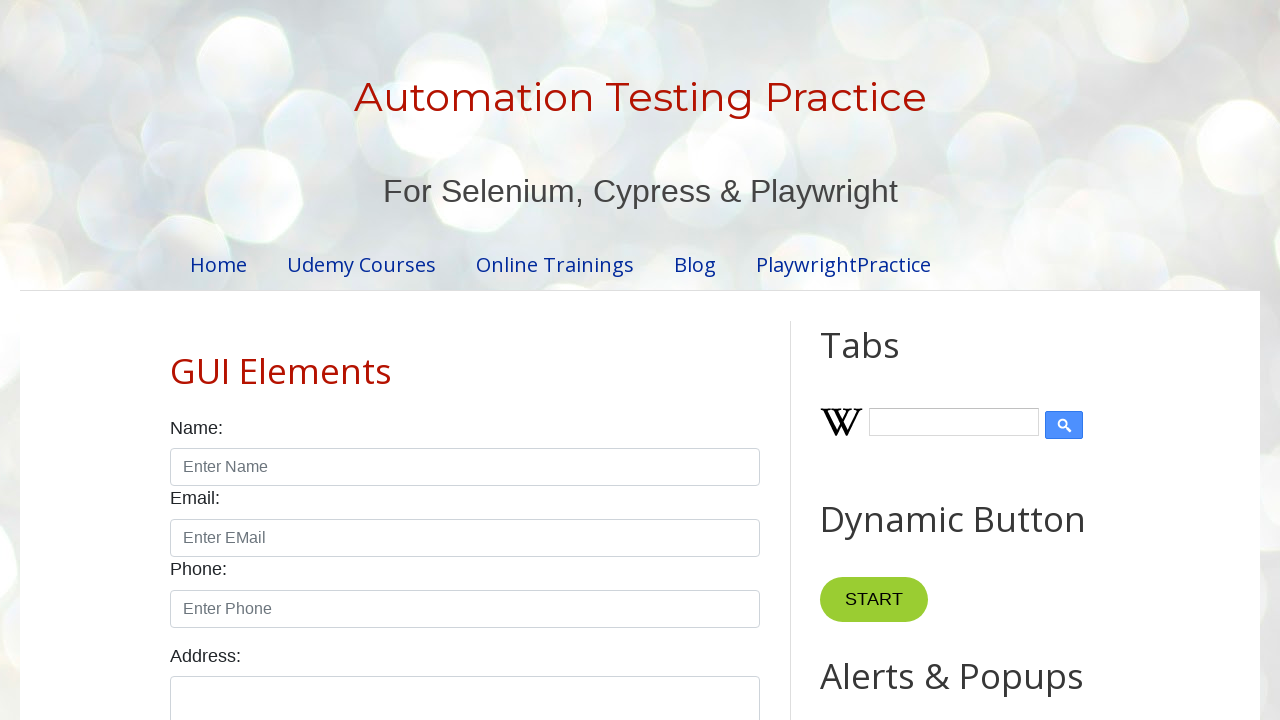

Clicked checkbox 1 to select it at (176, 360) on xpath=//input[@class='form-check-input' and @type='checkbox'] >> nth=0
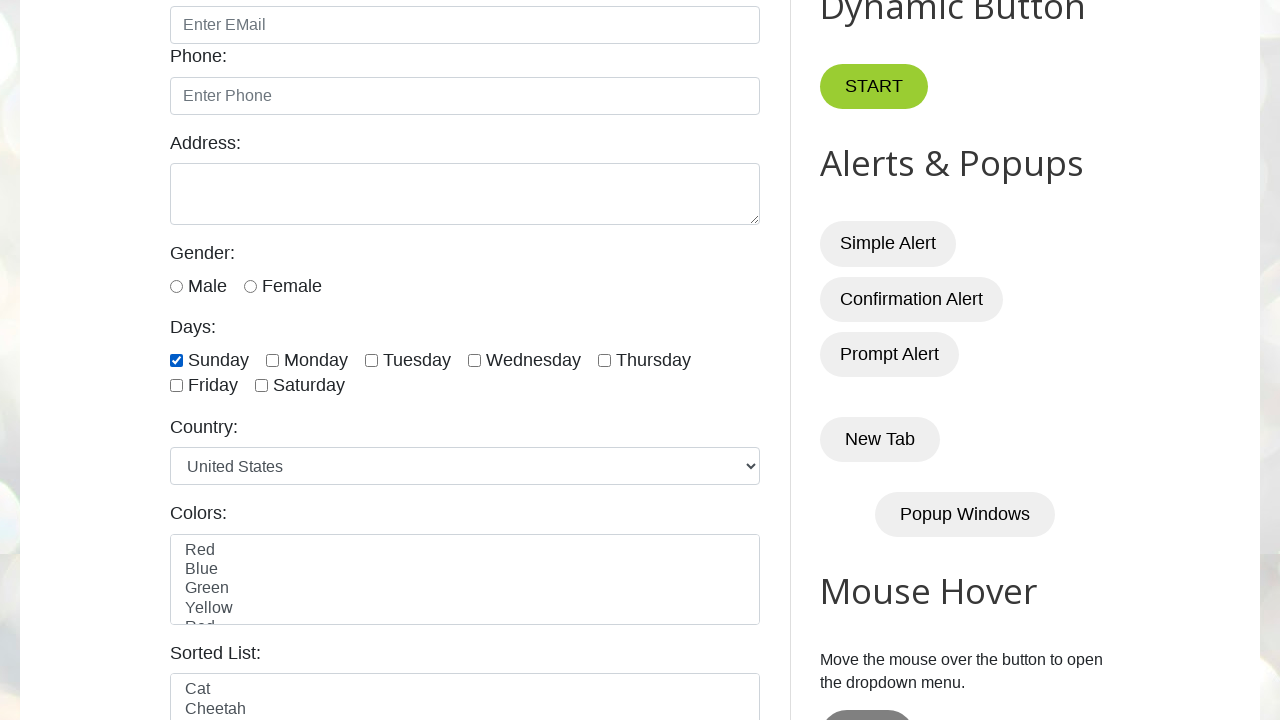

Clicked checkbox 2 to select it at (272, 360) on xpath=//input[@class='form-check-input' and @type='checkbox'] >> nth=1
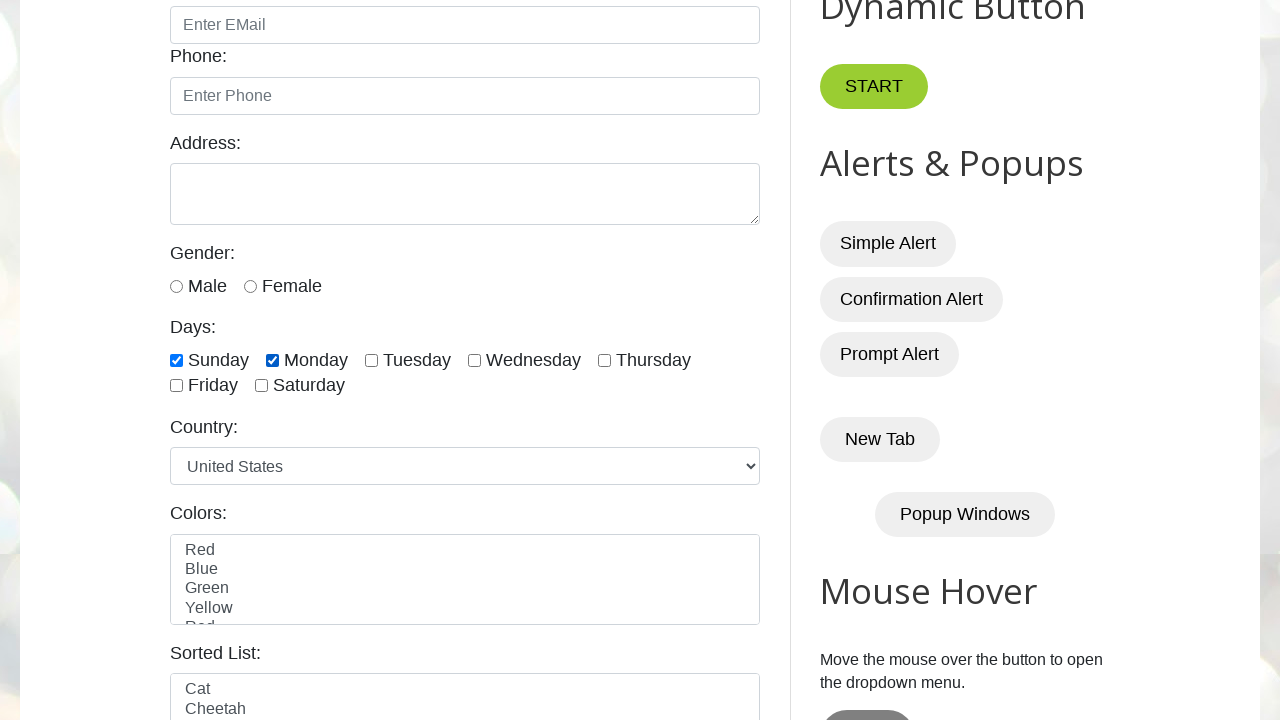

Clicked checkbox 3 to select it at (372, 360) on xpath=//input[@class='form-check-input' and @type='checkbox'] >> nth=2
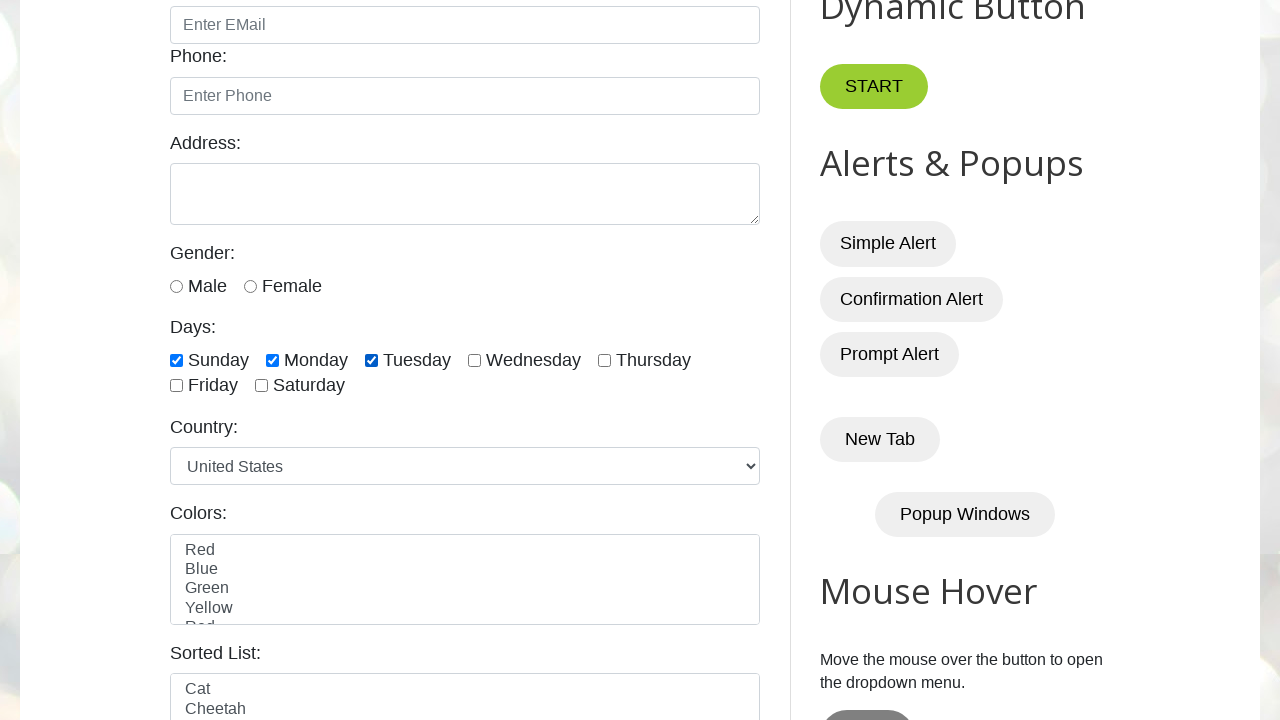

Unselected a checked checkbox at (176, 360) on xpath=//input[@class='form-check-input' and @type='checkbox'] >> nth=0
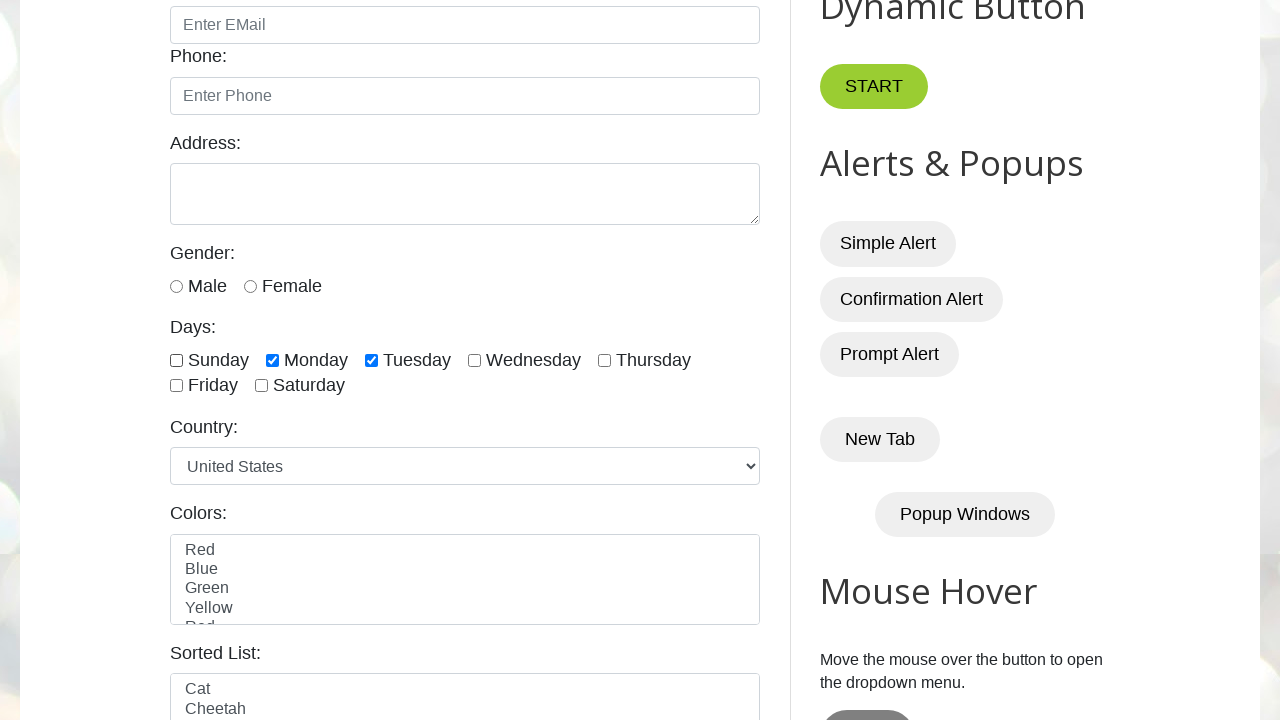

Unselected a checked checkbox at (272, 360) on xpath=//input[@class='form-check-input' and @type='checkbox'] >> nth=1
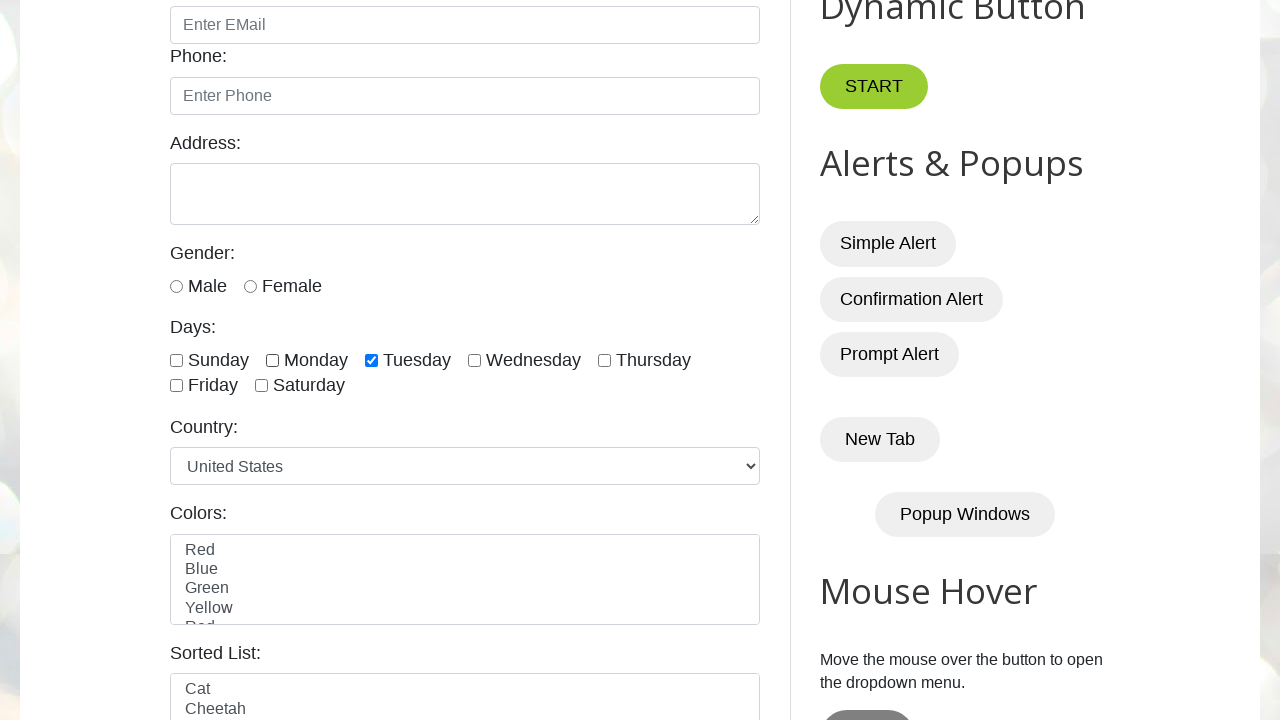

Unselected a checked checkbox at (372, 360) on xpath=//input[@class='form-check-input' and @type='checkbox'] >> nth=2
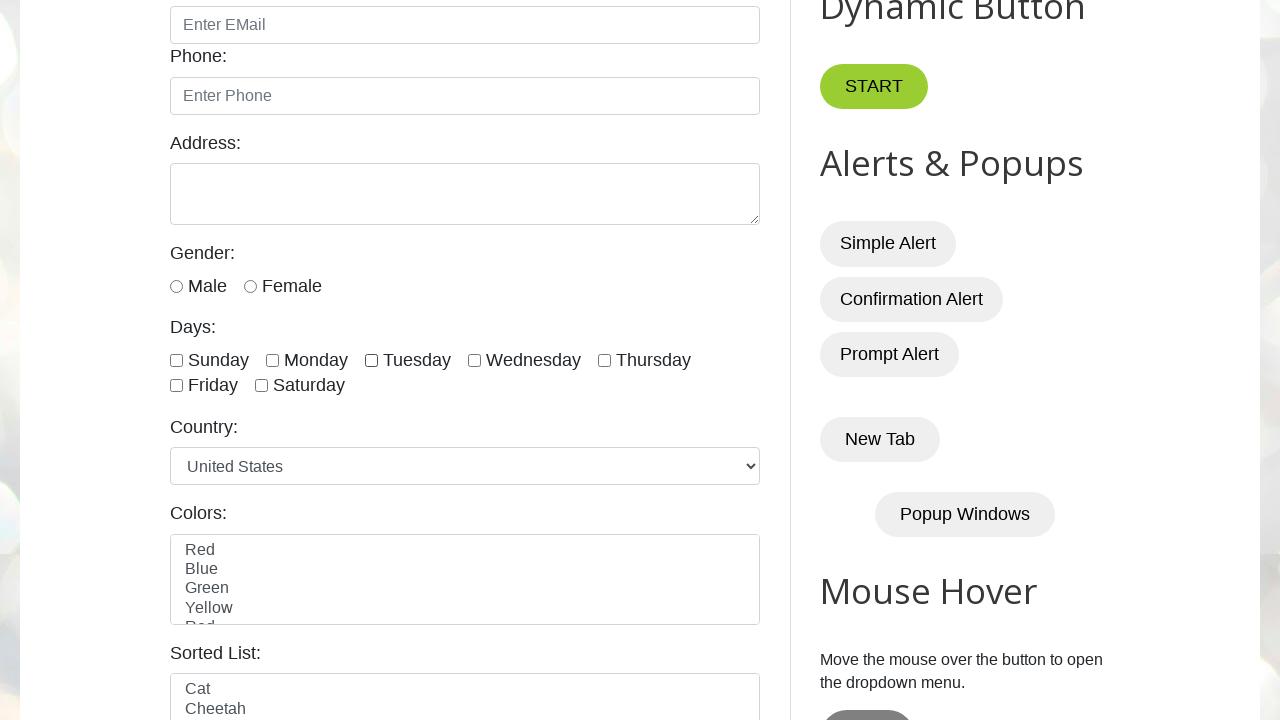

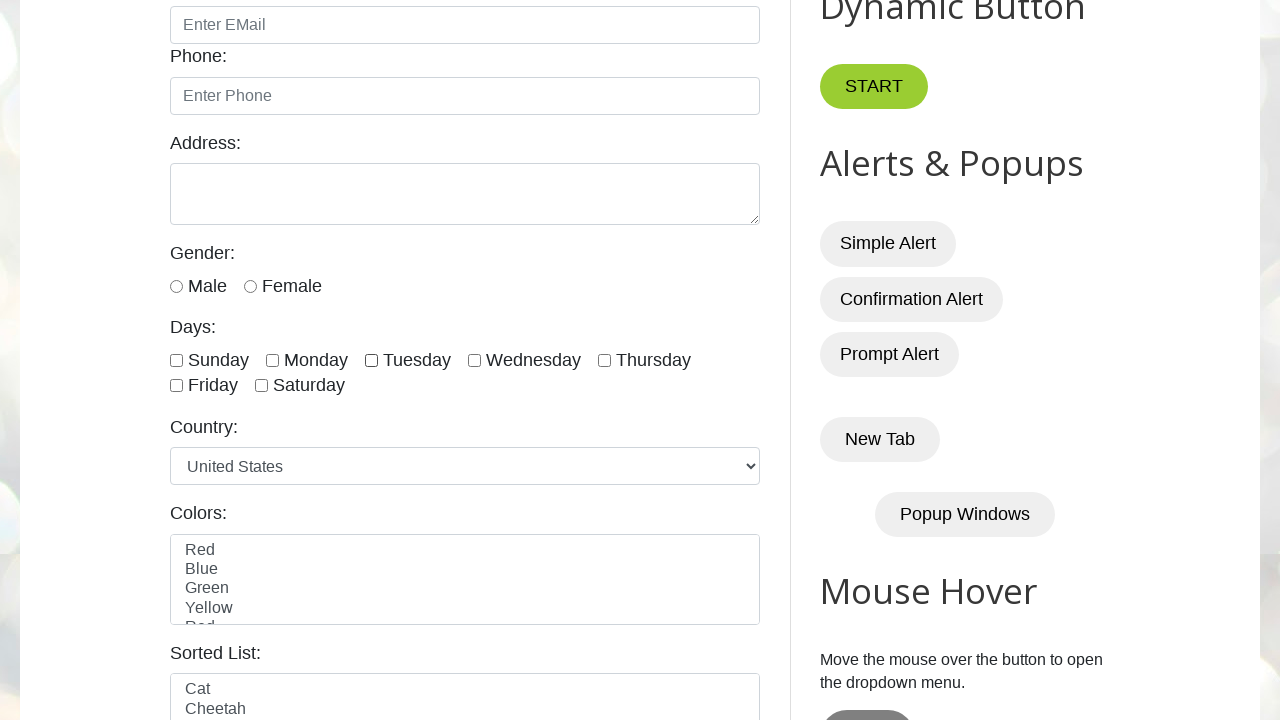